Navigates to a tables page, scrolls to the bottom, and extracts DOM text for actual comparison

Starting URL: https://practice.expandtesting.com/tables

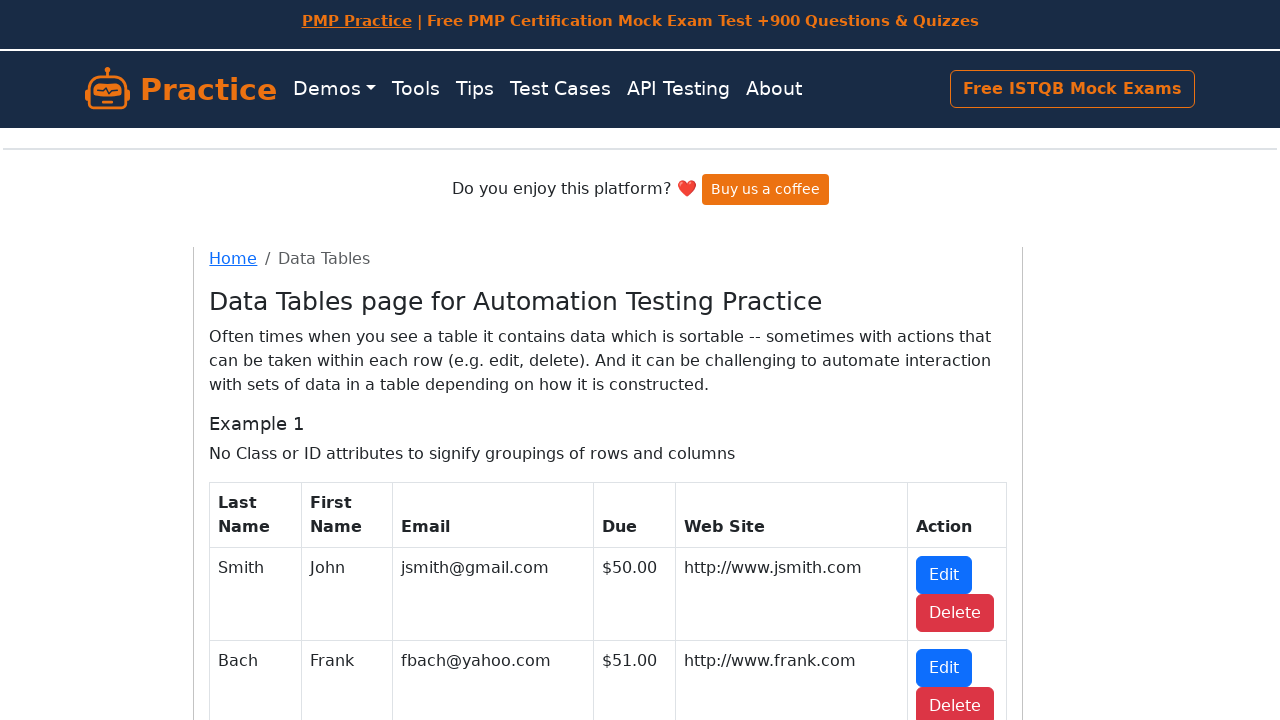

Navigated to tables practice page
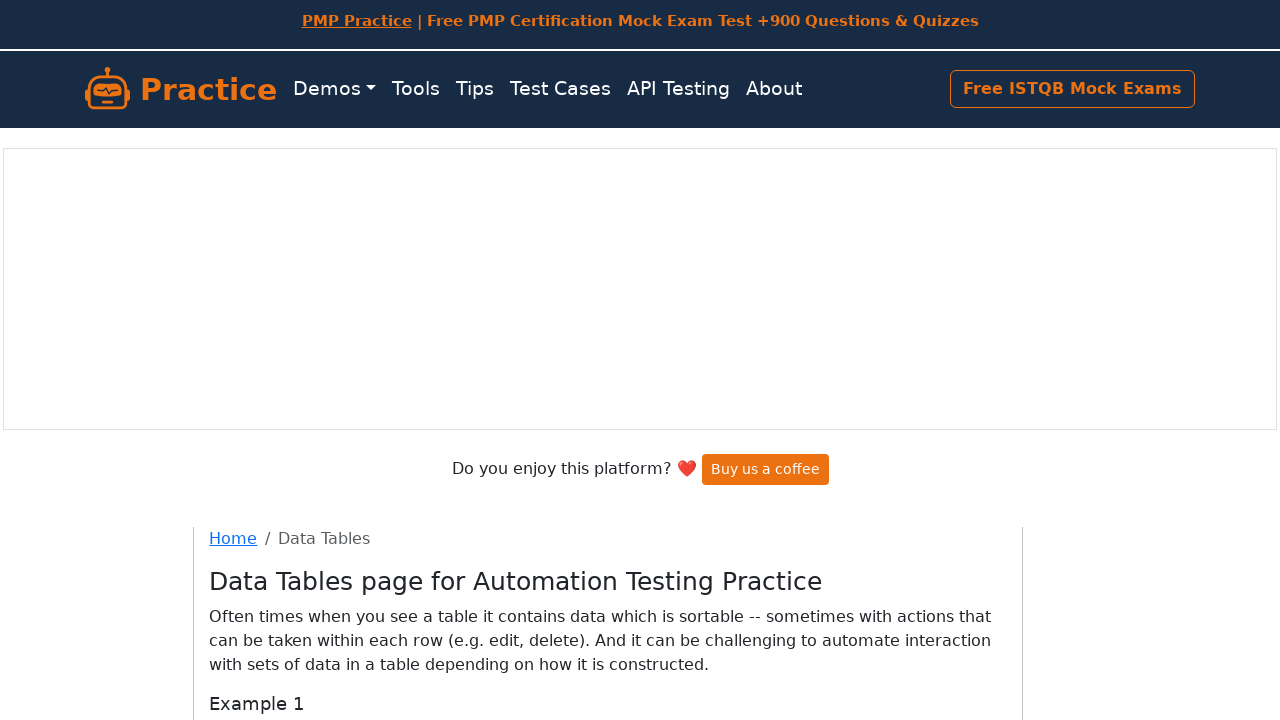

Scrolled to the bottom of the page
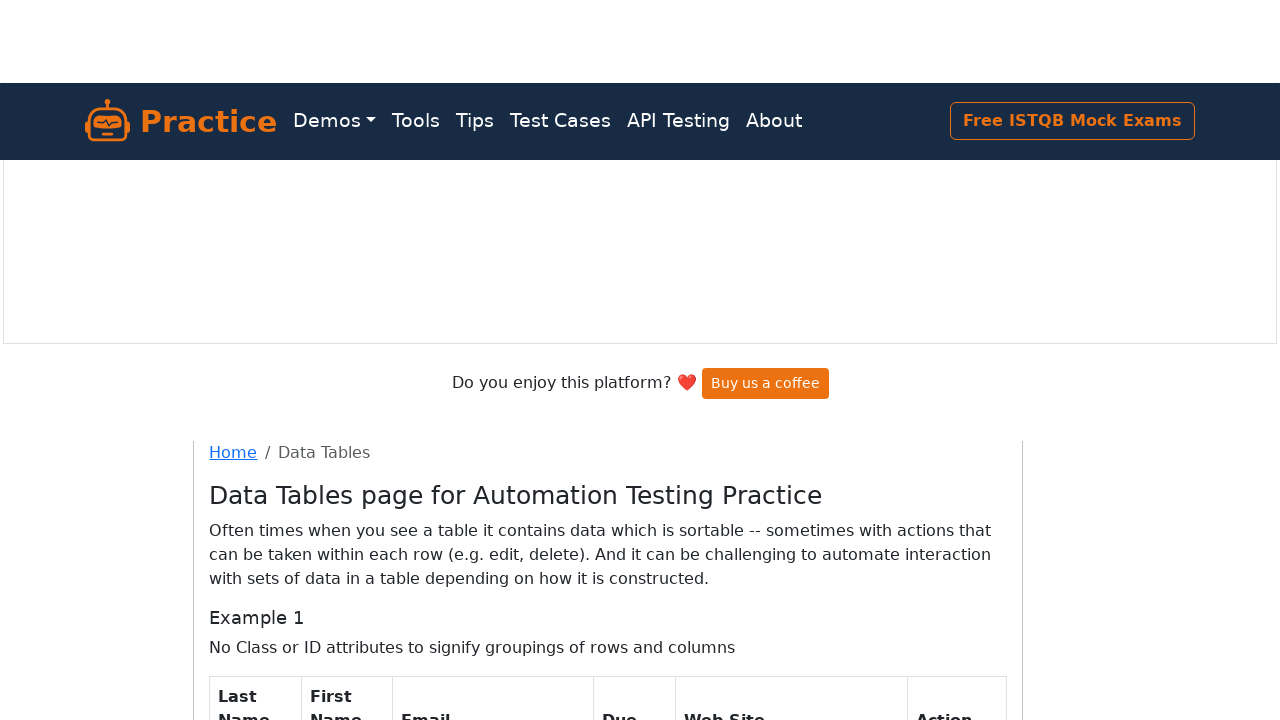

Waited 3 seconds for dynamic content to load
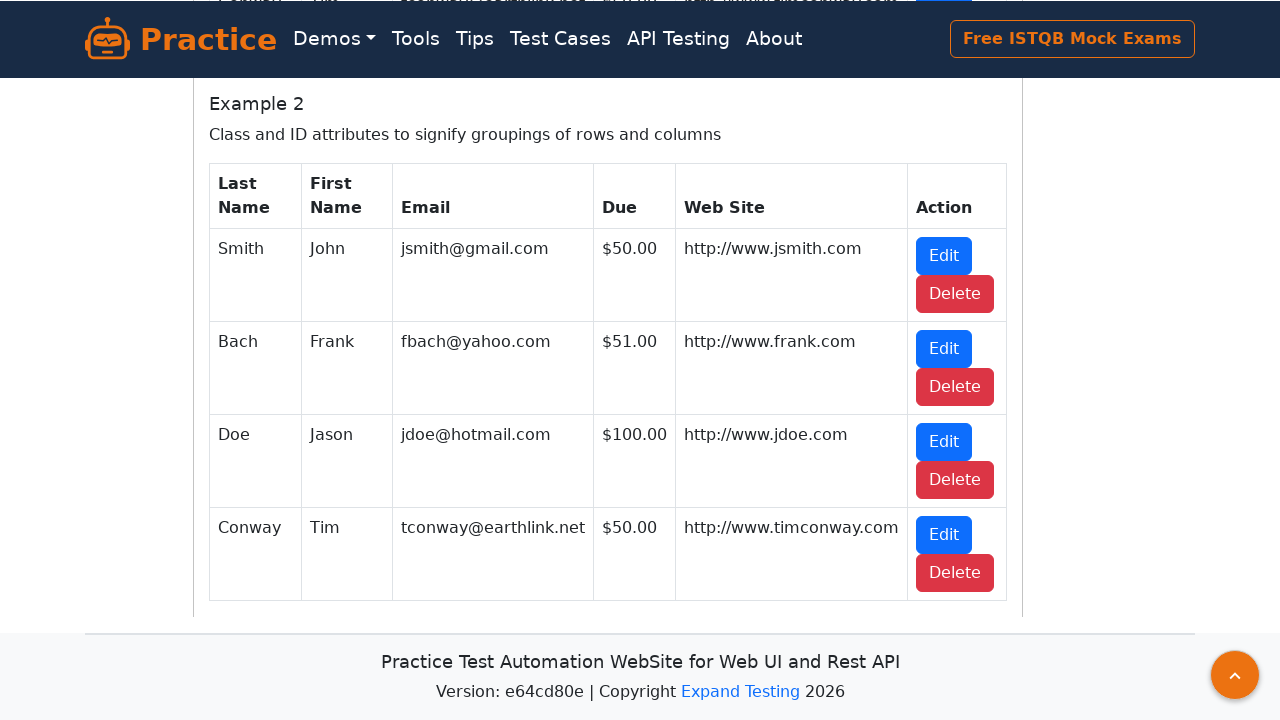

Extracted DOM content for comparison
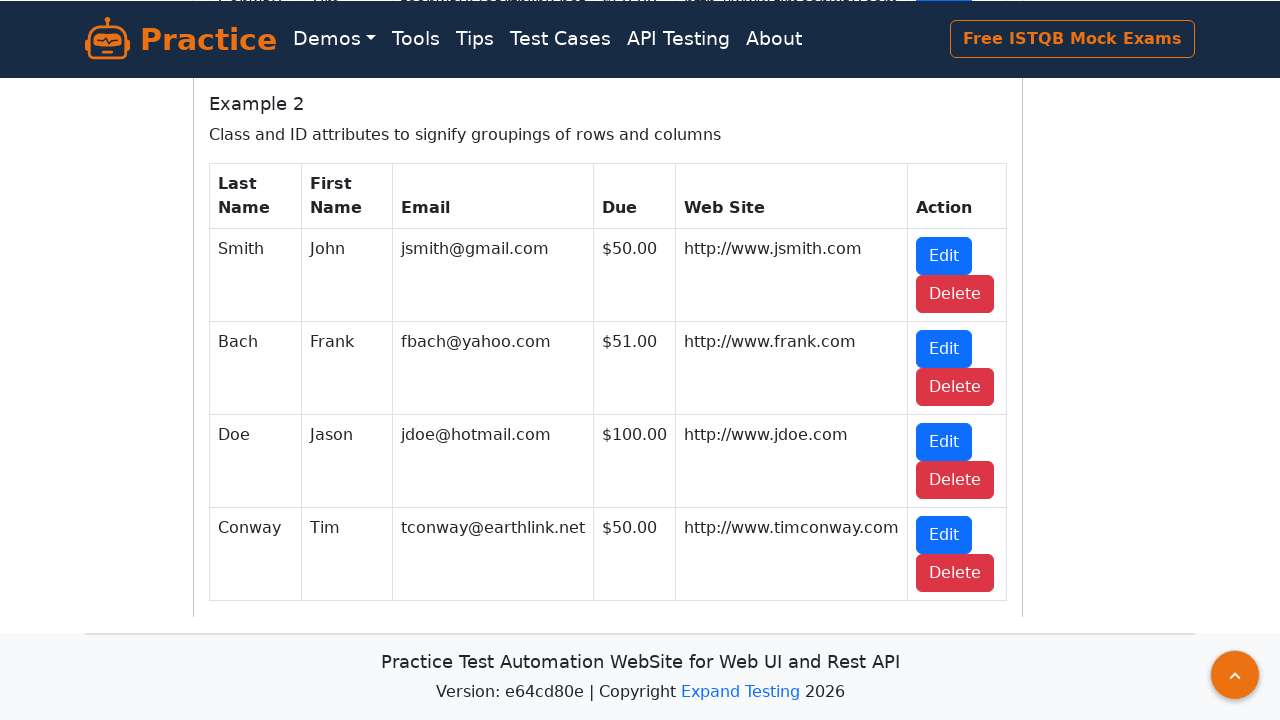

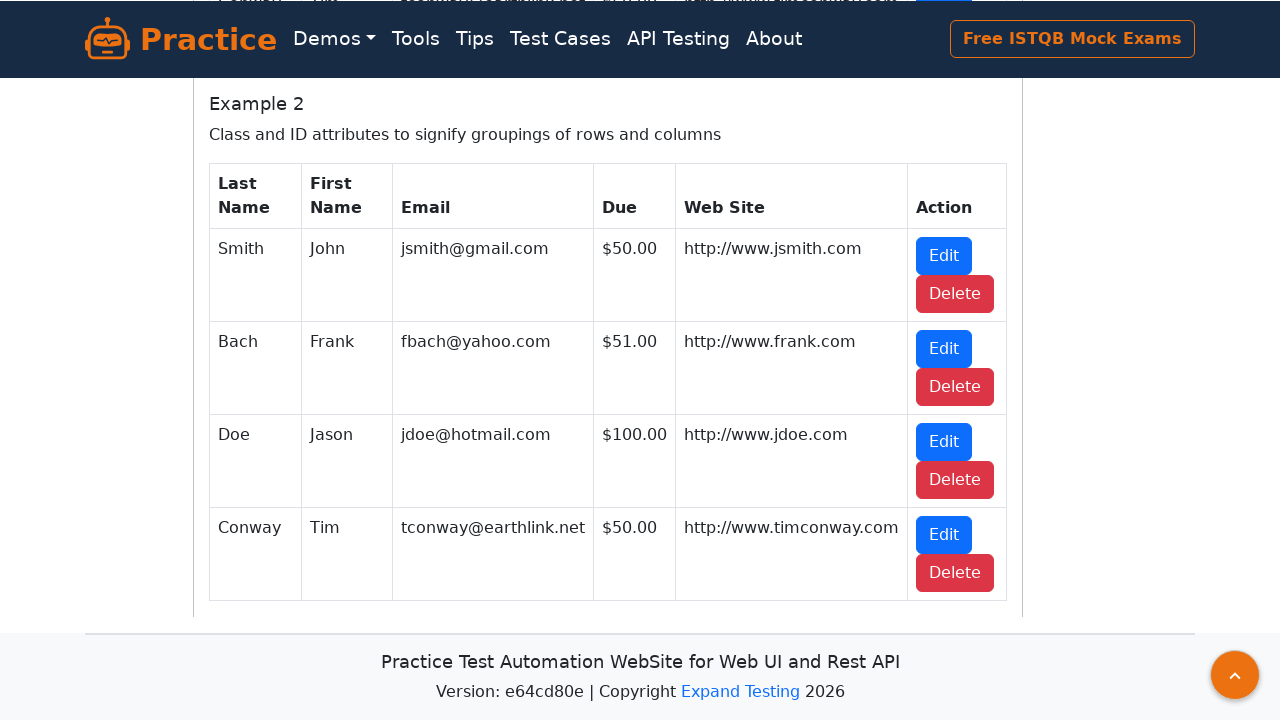